Tests single input field with negative numbers and letters

Starting URL: https://www.lambdatest.com/selenium-playground/simple-form-demo

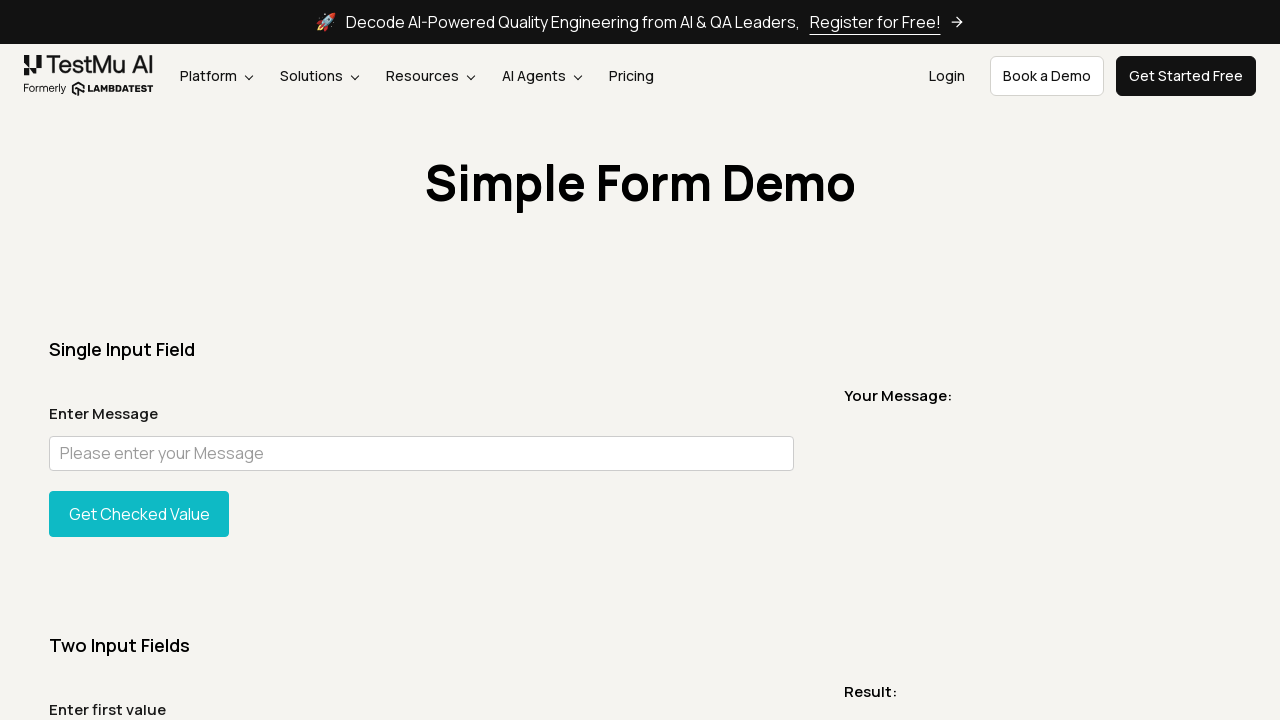

Filled user message field with ' -1993 B' (negative number with letters) on #user-message
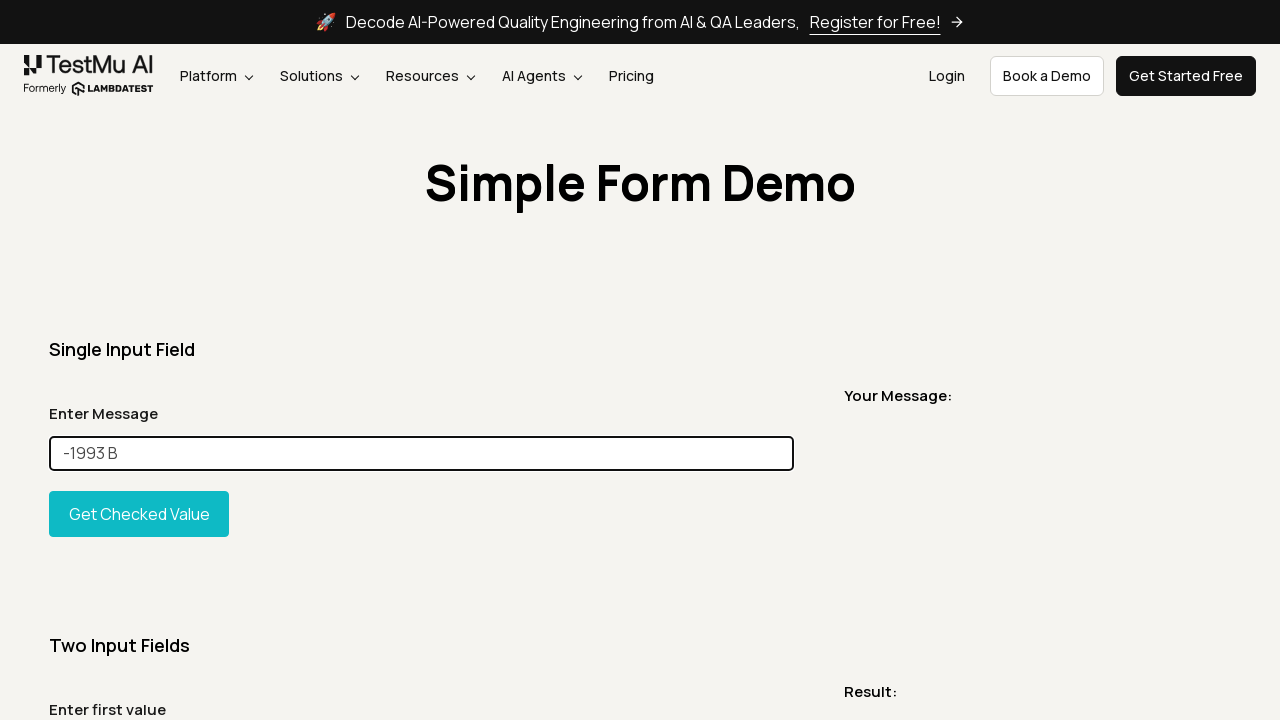

Clicked the 'Show Message' button at (139, 514) on #showInput
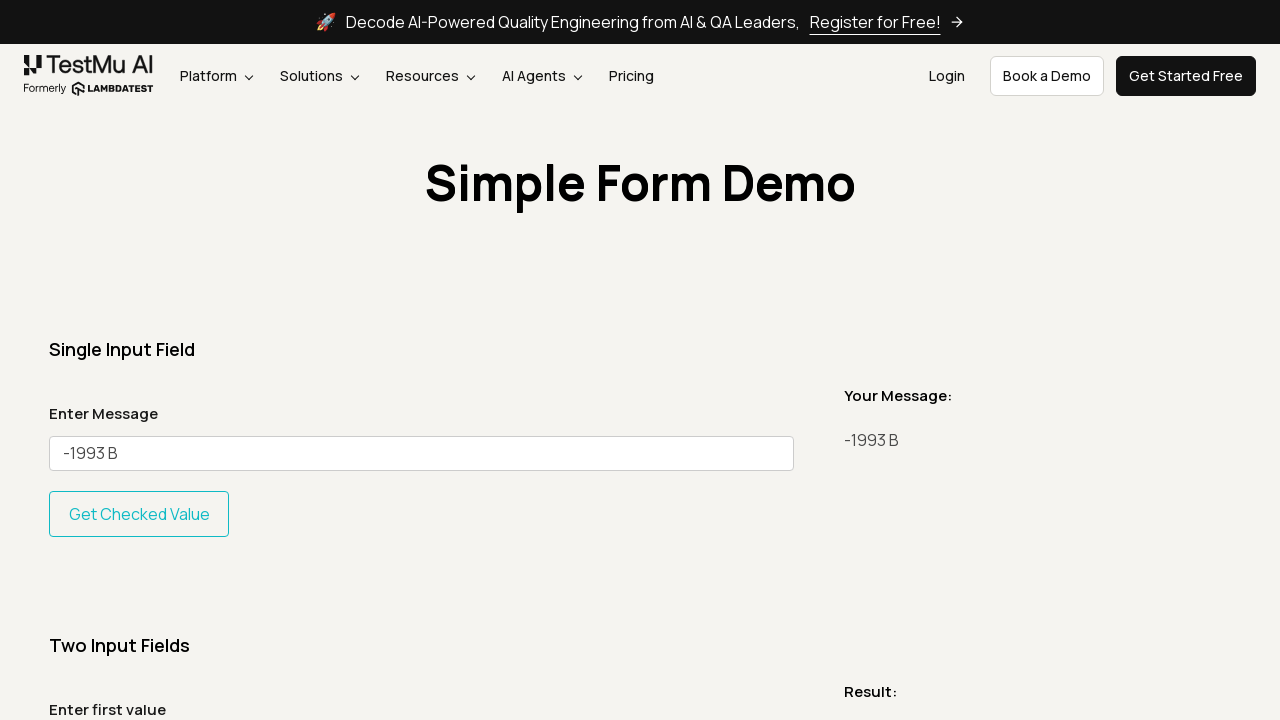

Verified that the message output field is visible
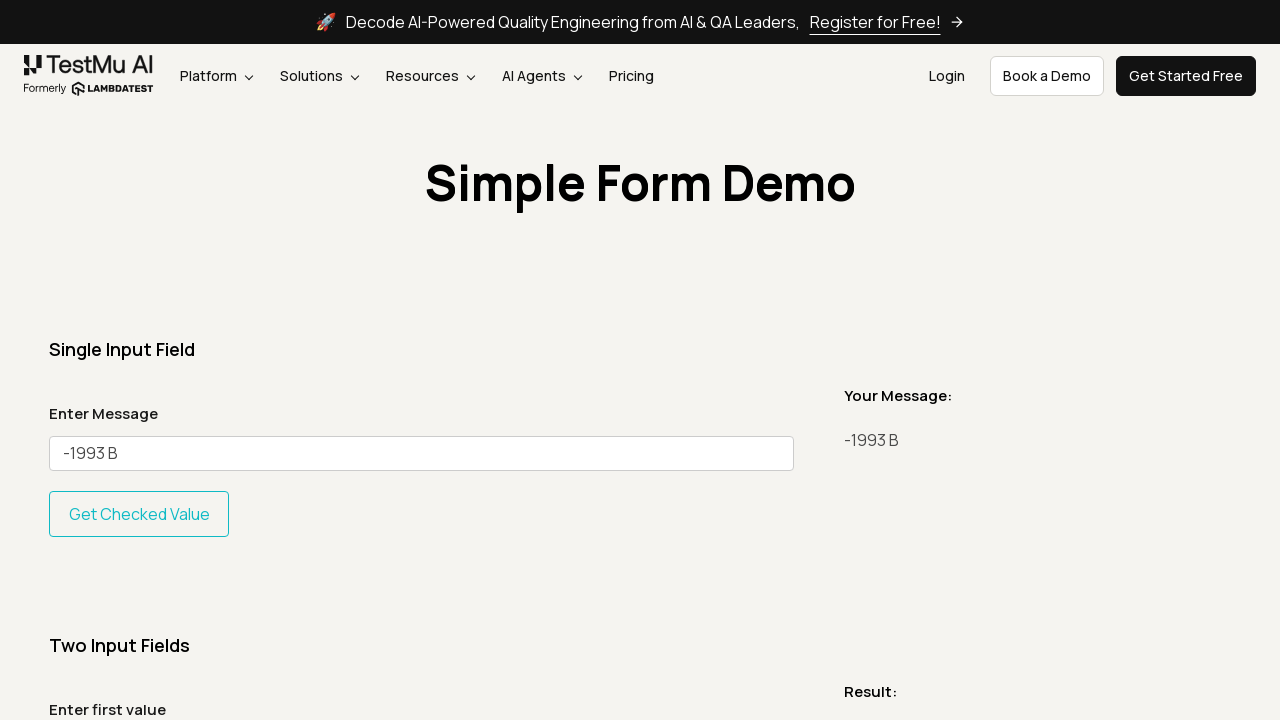

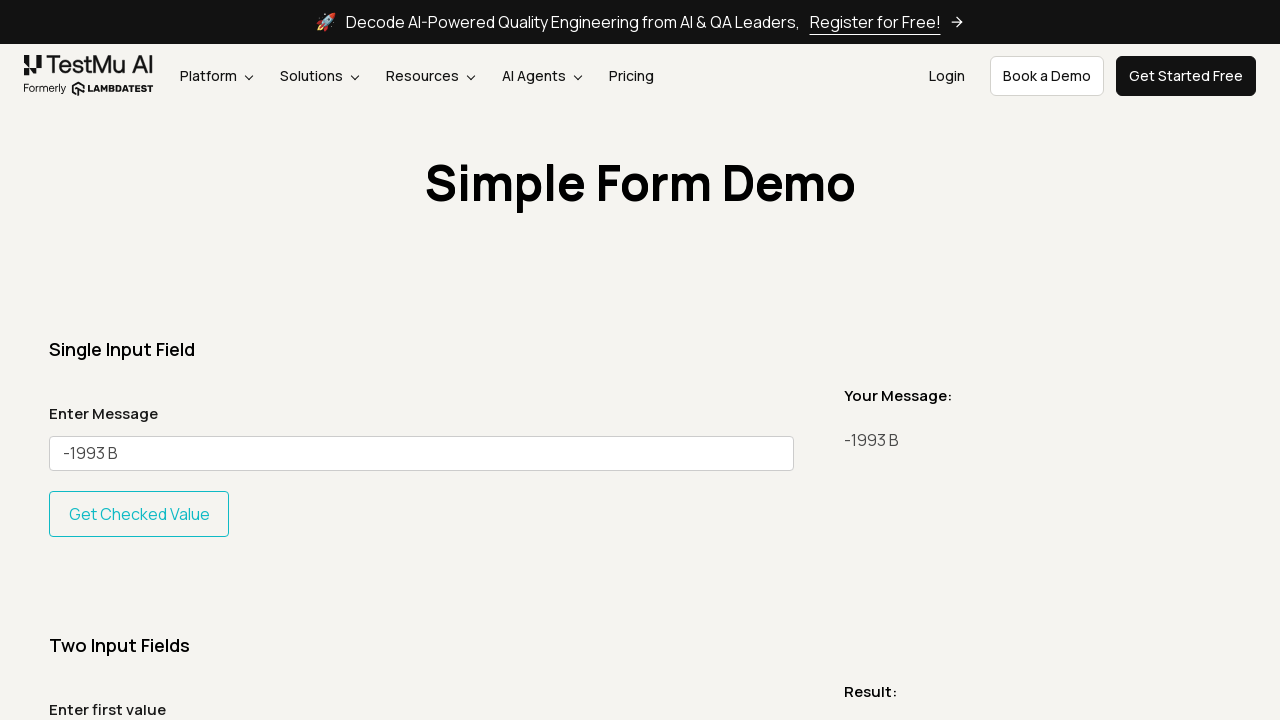